Tests UI controls on a practice page by selecting a dropdown option, clicking a radio button, and dismissing a modal dialog

Starting URL: https://rahulshettyacademy.com/loginpagePractise/

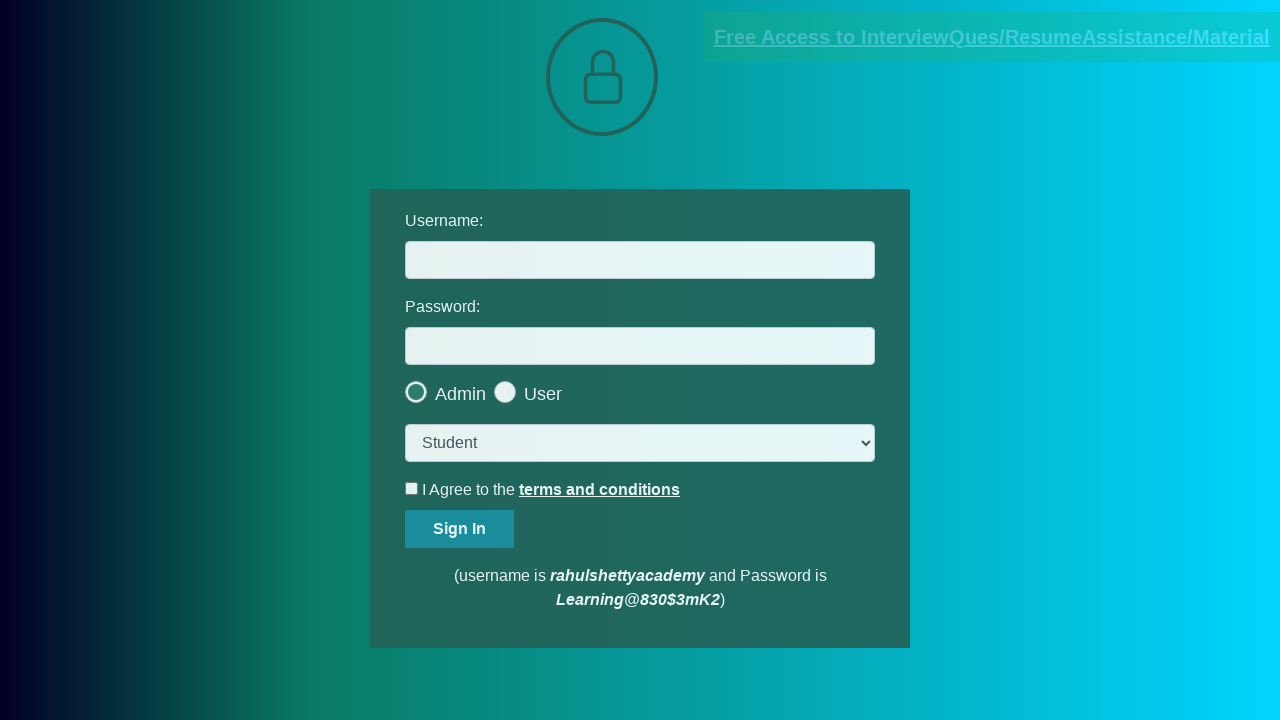

Selected 'consult' option from dropdown on select.form-control
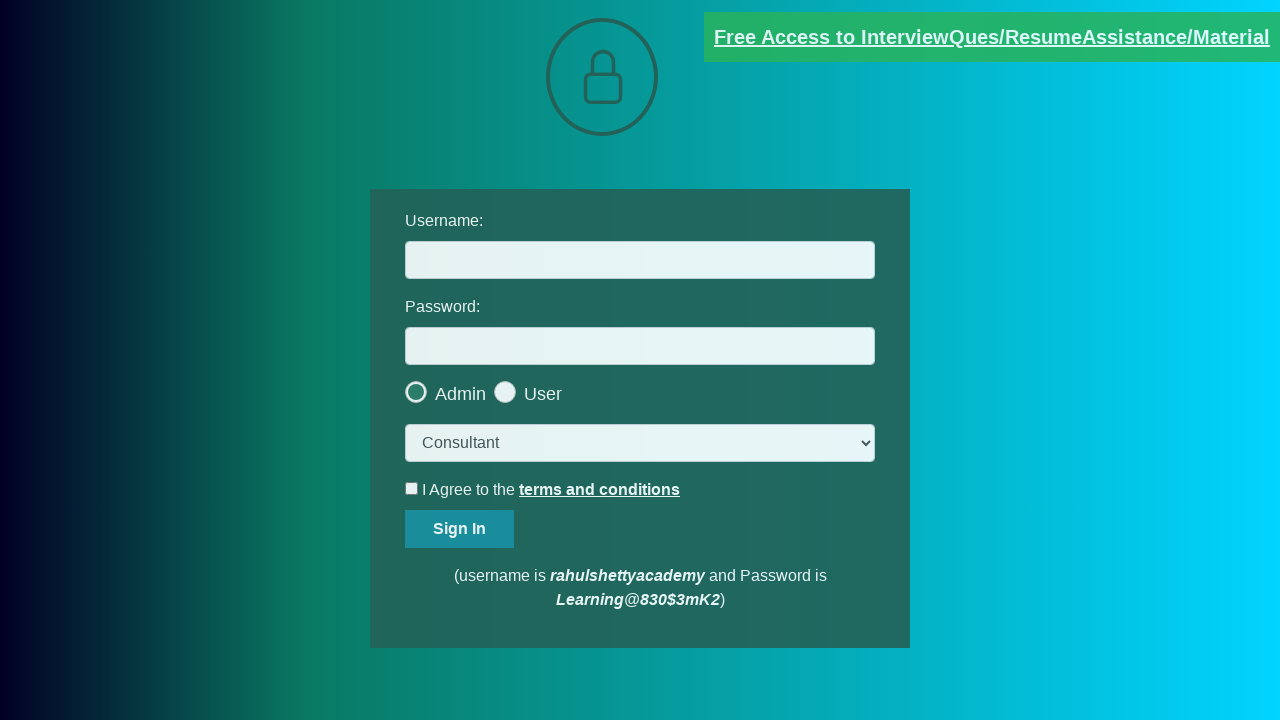

Clicked the last radio button in custom radio group at (528, 394) on .customradio >> nth=-1
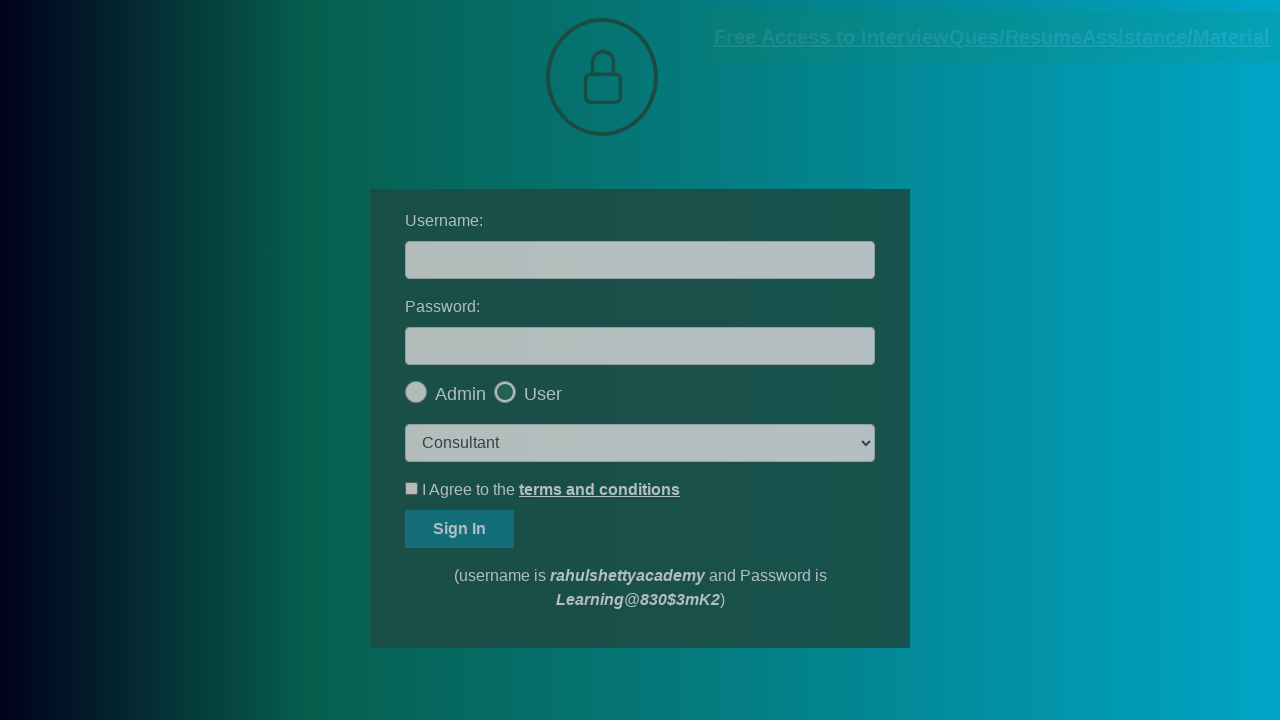

Clicked okay button to dismiss modal dialog at (698, 144) on #okayBtn
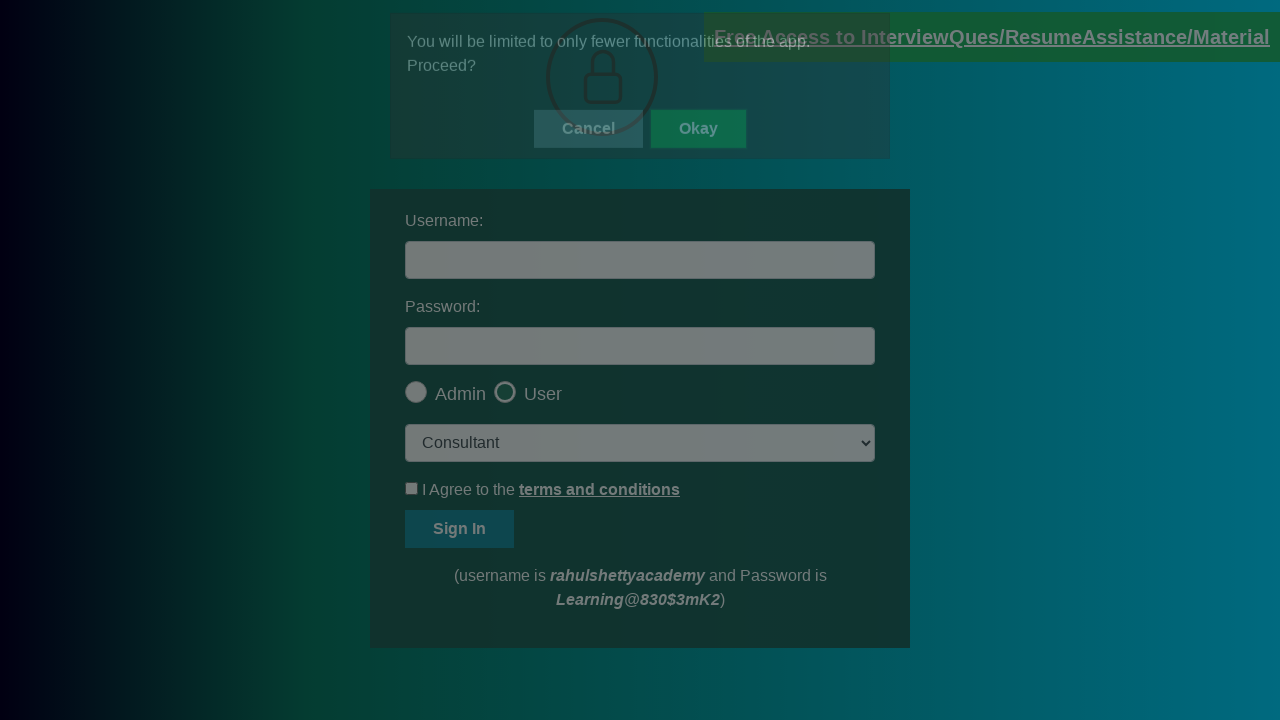

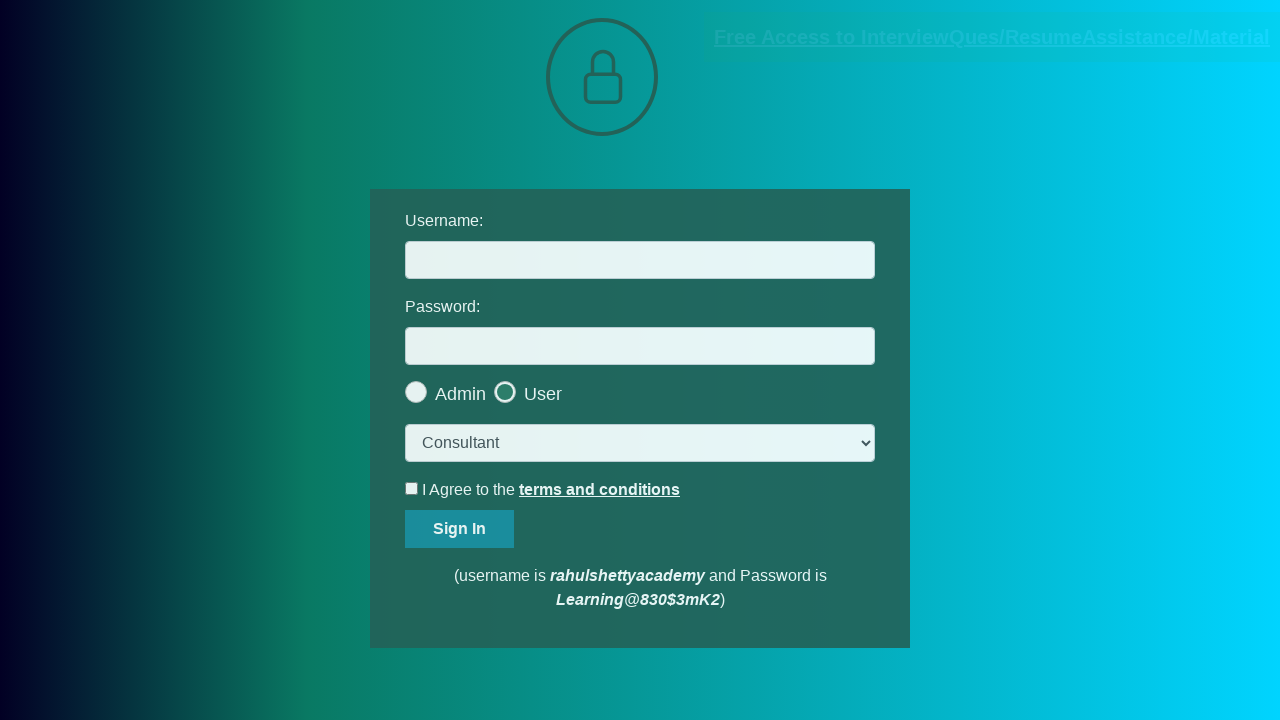